Tests dynamic controls page by clicking a checkbox, removing it, verifying it's gone, then enabling a text input and verifying it becomes enabled

Starting URL: http://the-internet.herokuapp.com/dynamic_controls

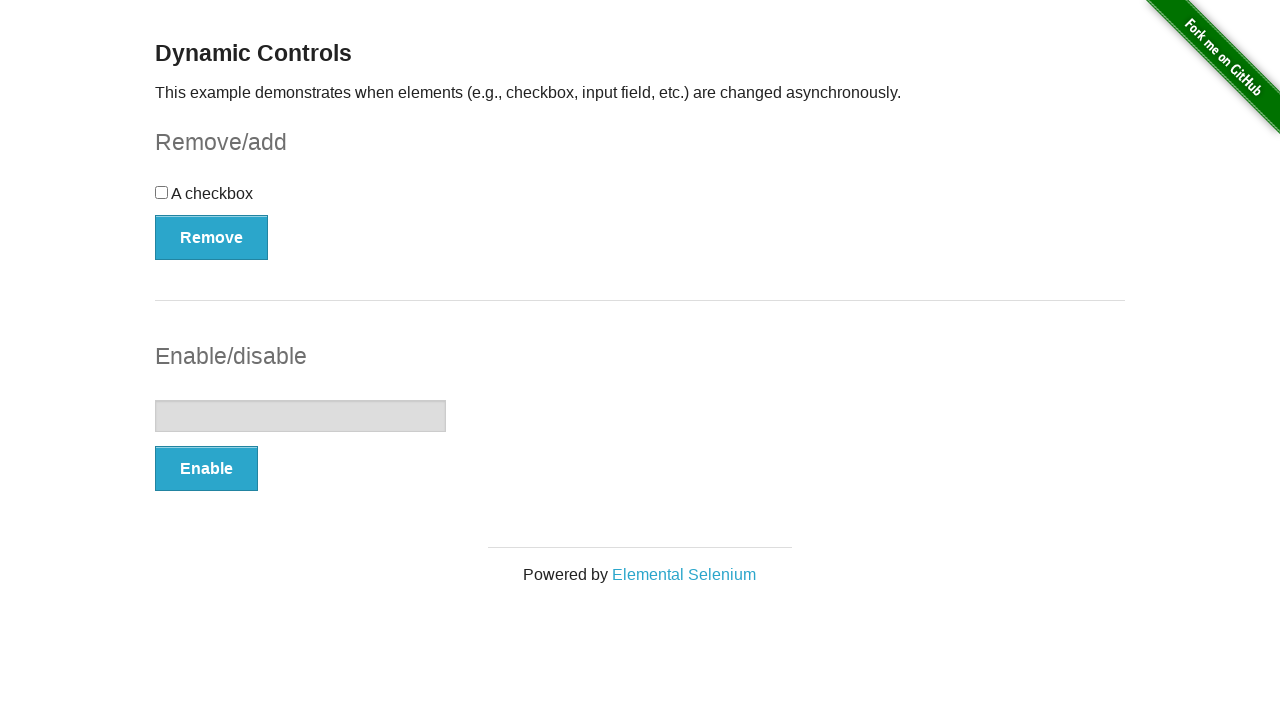

Navigated to dynamic controls page
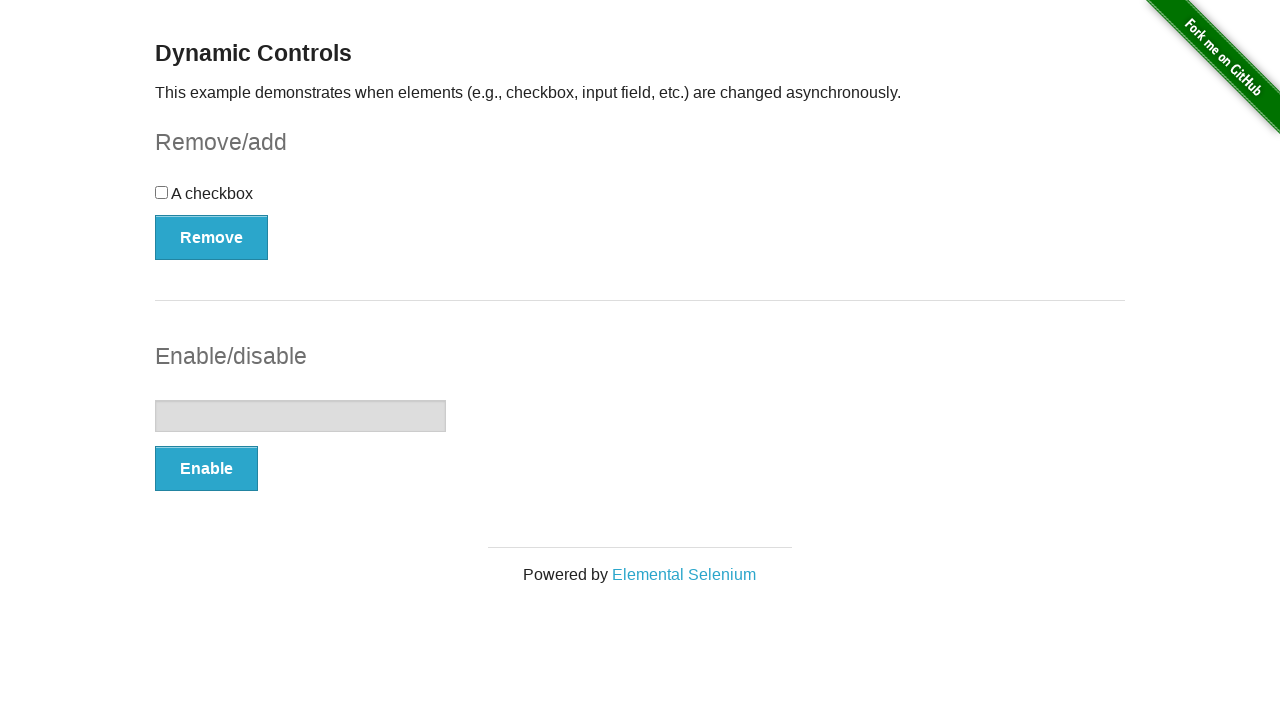

Clicked the checkbox at (162, 192) on input[type='checkbox']
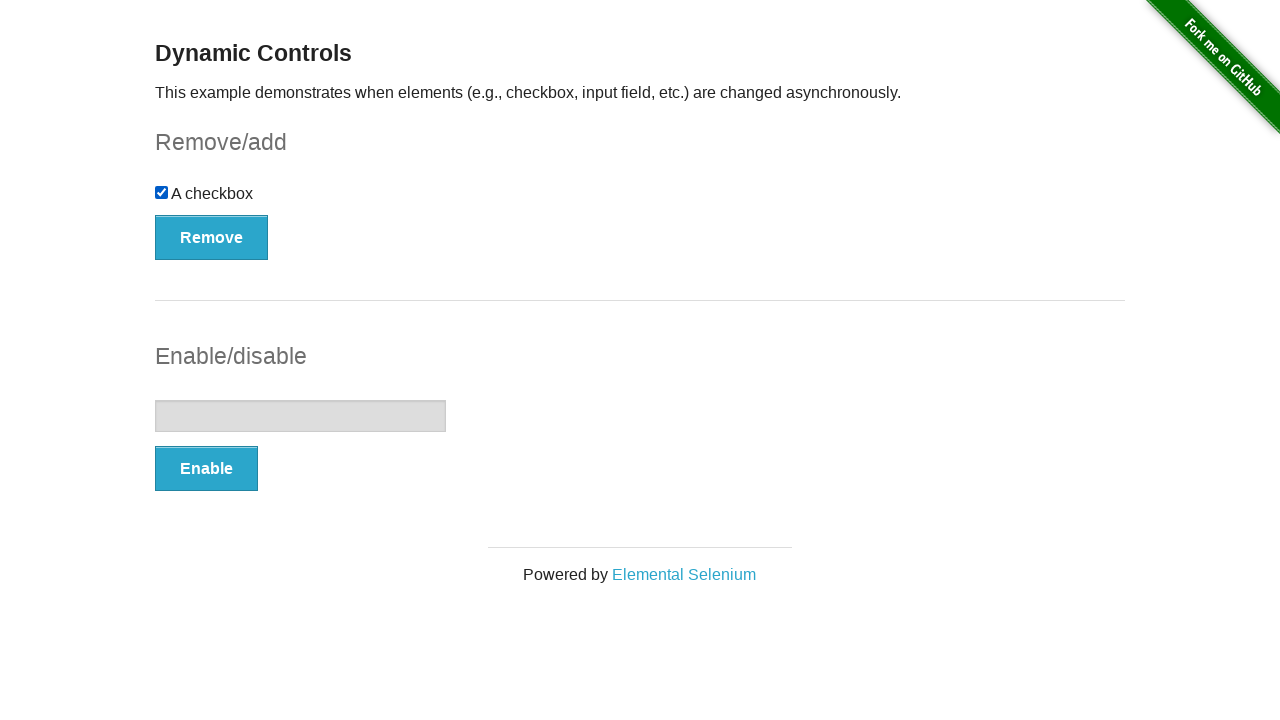

Clicked the Remove button at (212, 237) on #checkbox-example button
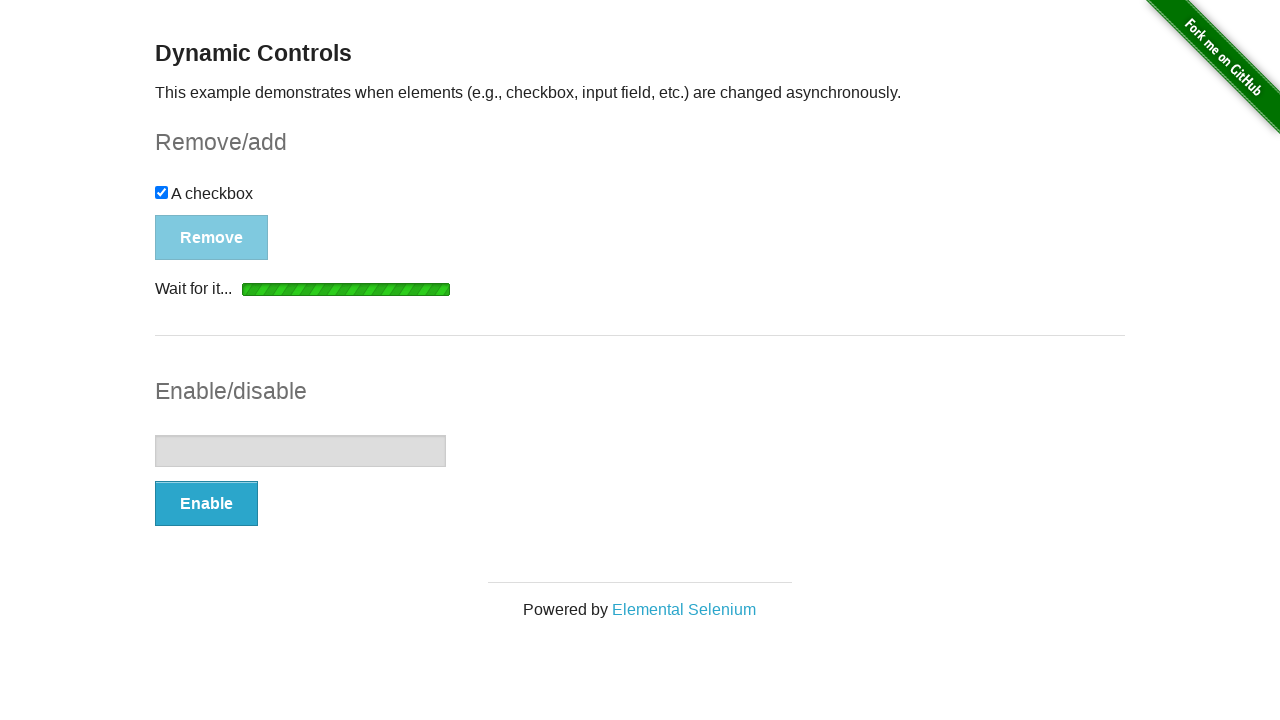

Verified 'It's gone!' message appeared
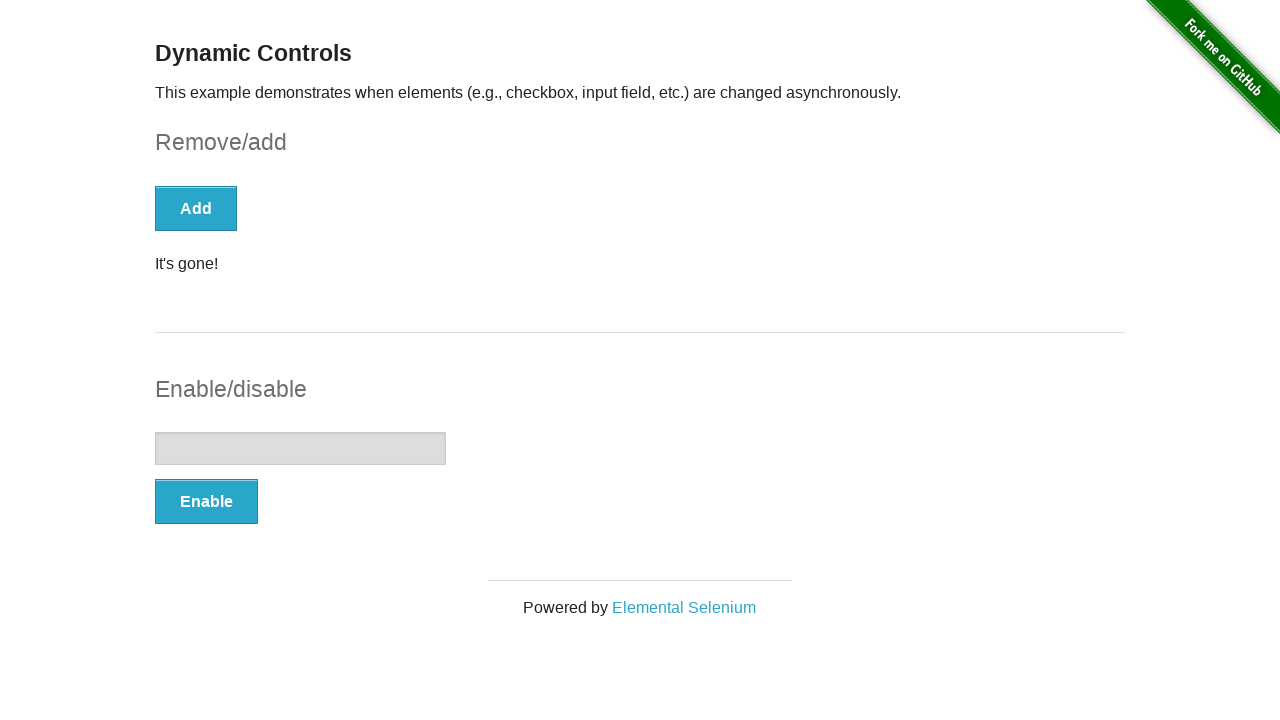

Verified checkbox has been removed from DOM
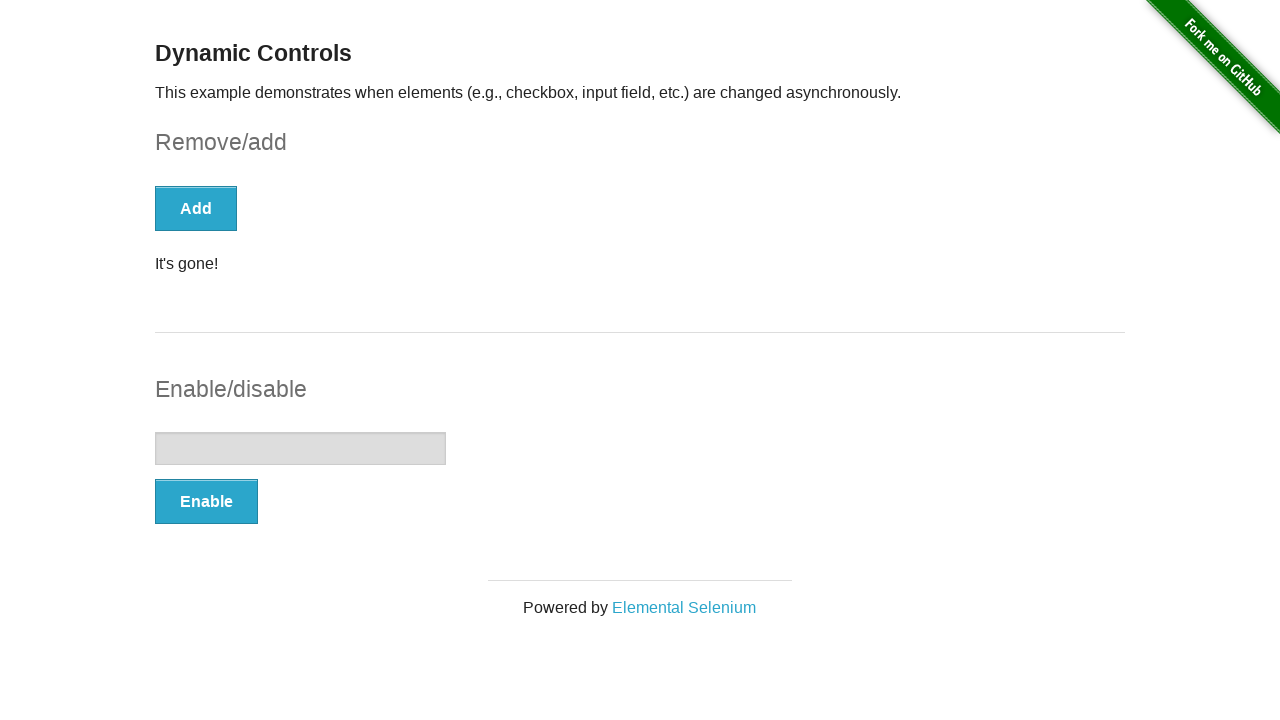

Clicked the Enable button for text input at (206, 501) on #input-example button
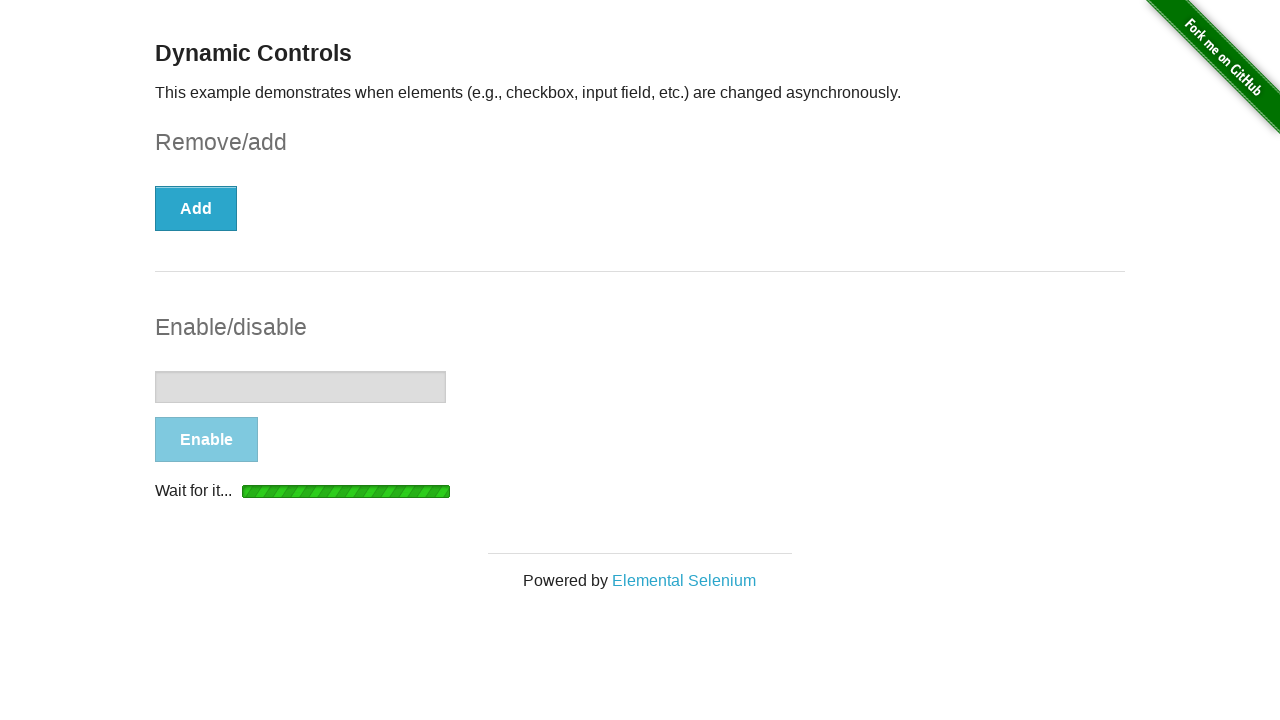

Verified 'It's enabled!' message appeared and text input is now enabled
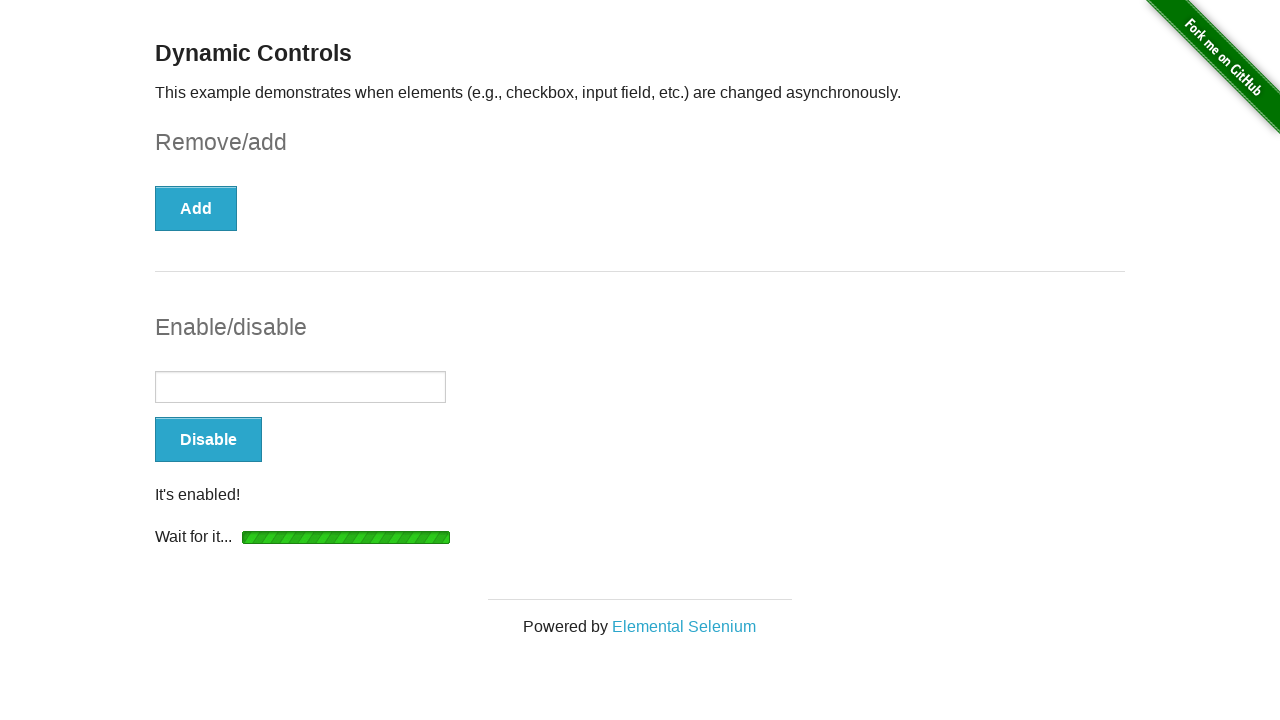

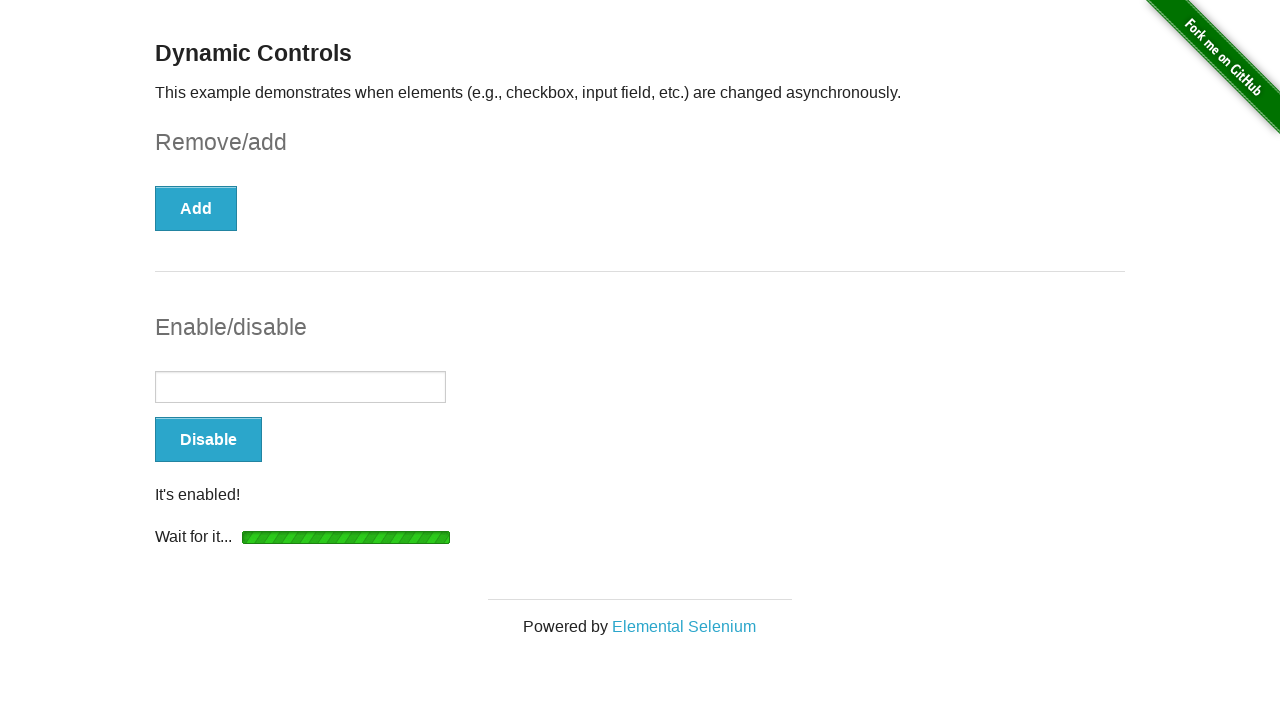